Tests the draggable functionality on jQuery UI demo page by dragging an element 100 pixels horizontally and vertically

Starting URL: https://jqueryui.com/draggable

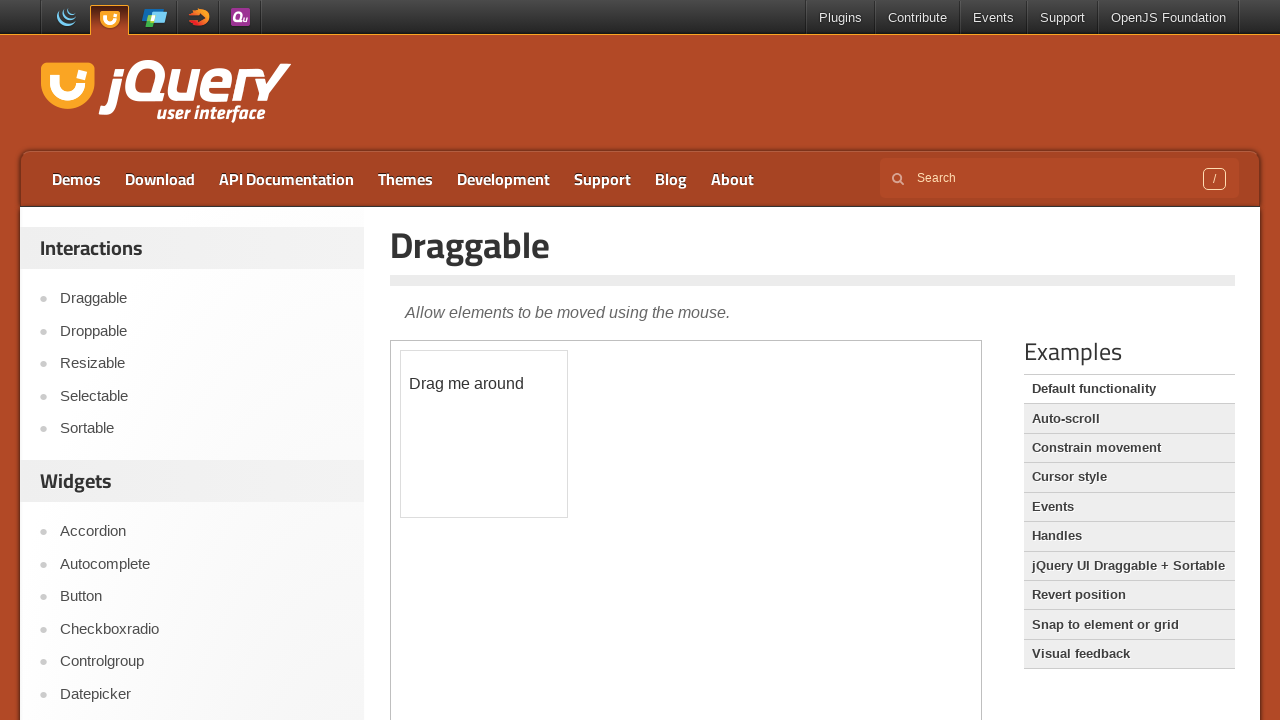

Navigated to jQuery UI draggable demo page
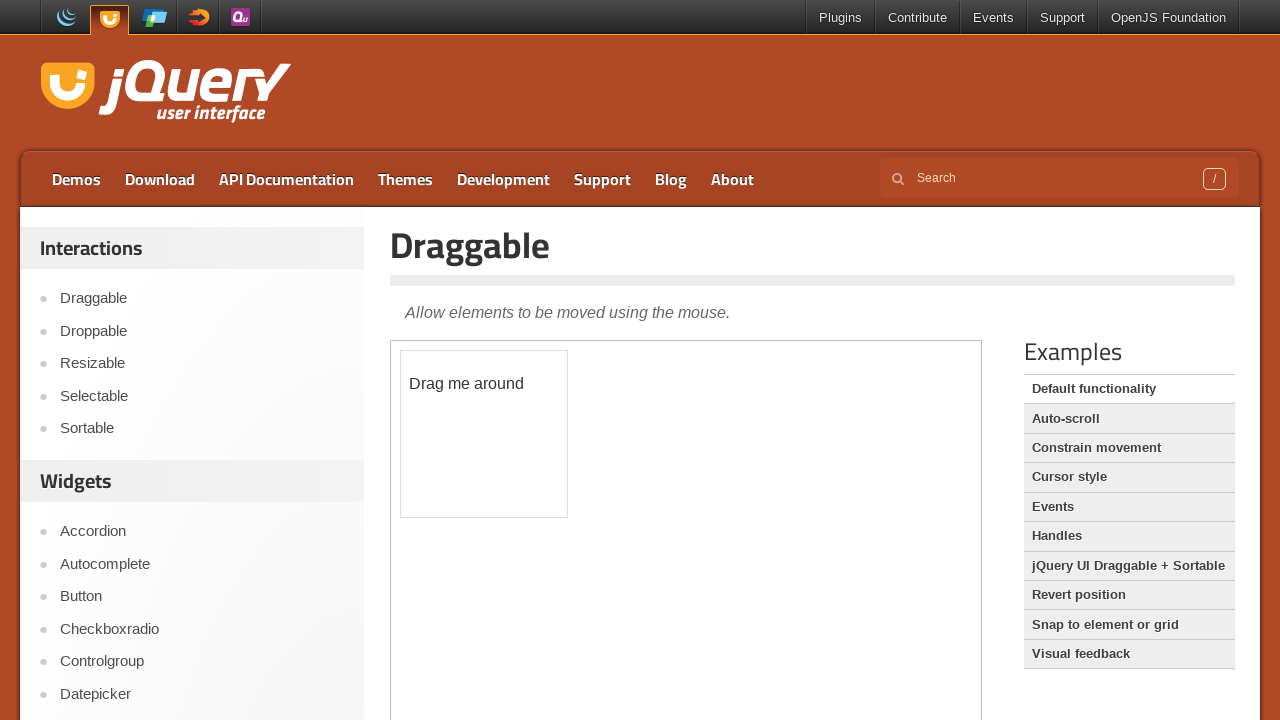

Located iframe containing draggable demo
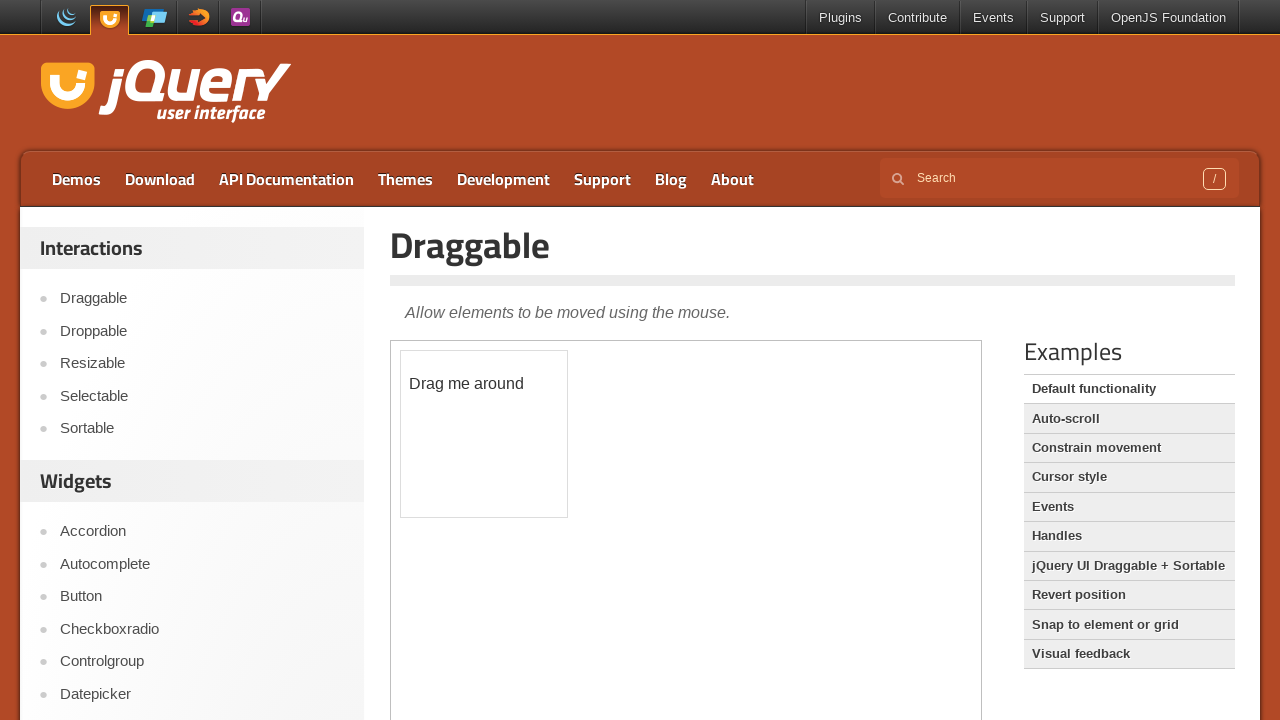

Located draggable element with ID 'draggable'
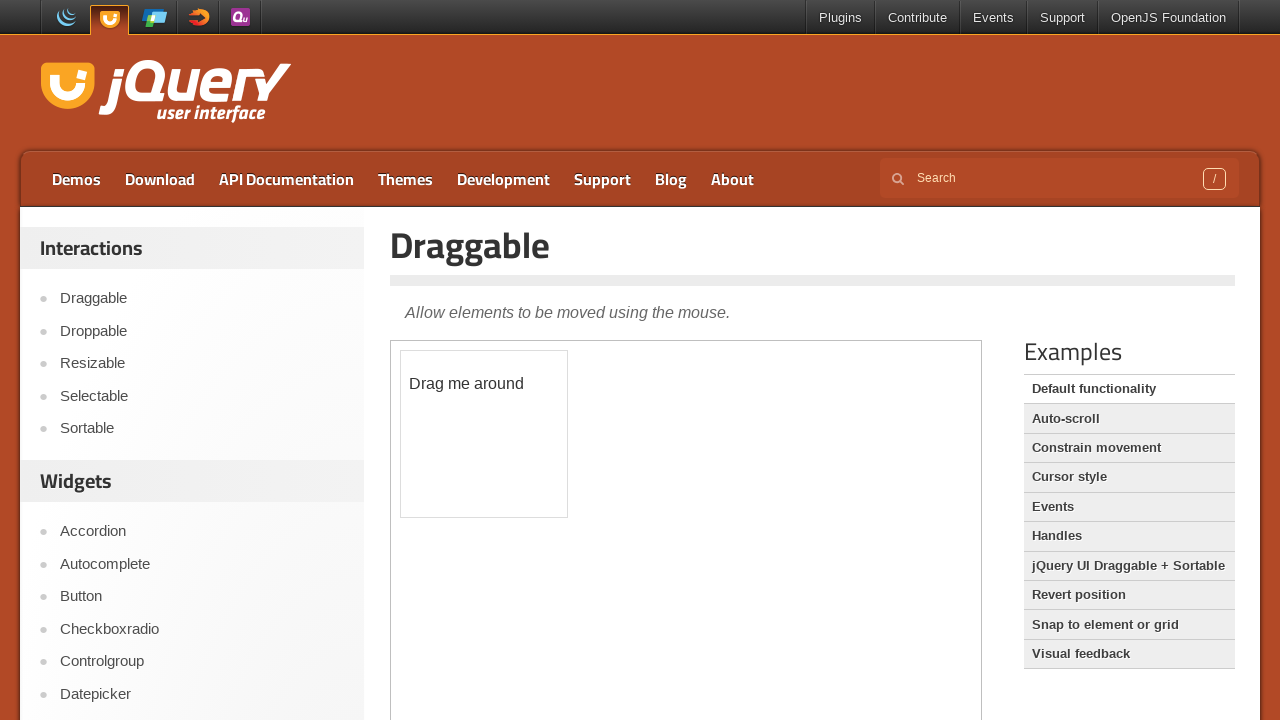

Retrieved bounding box of draggable element
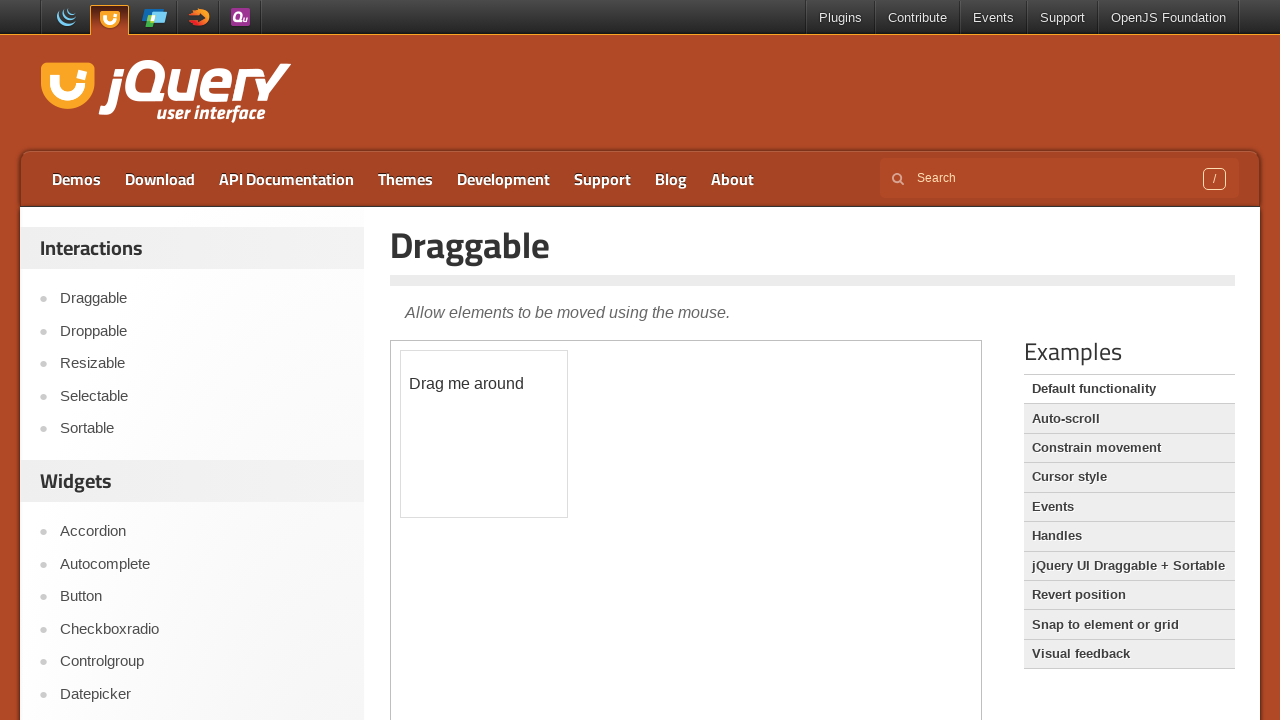

Moved mouse to center of draggable element at (484, 434)
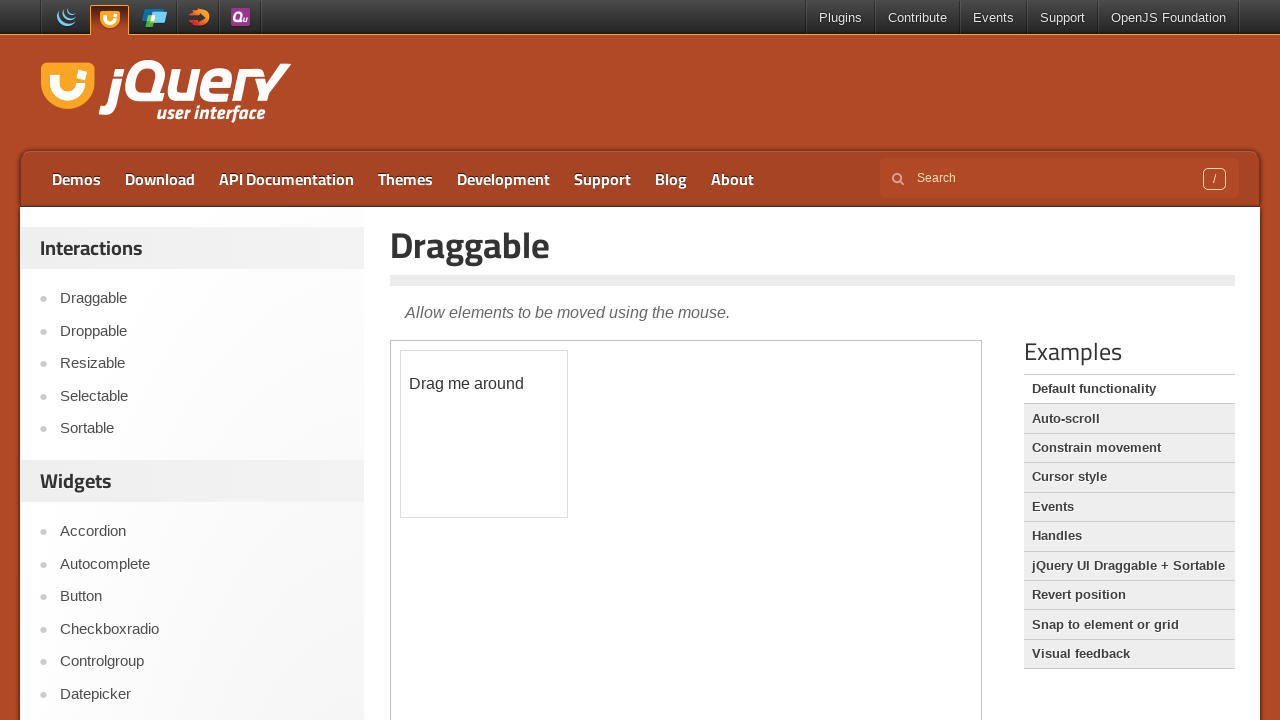

Pressed mouse button down to start drag at (484, 434)
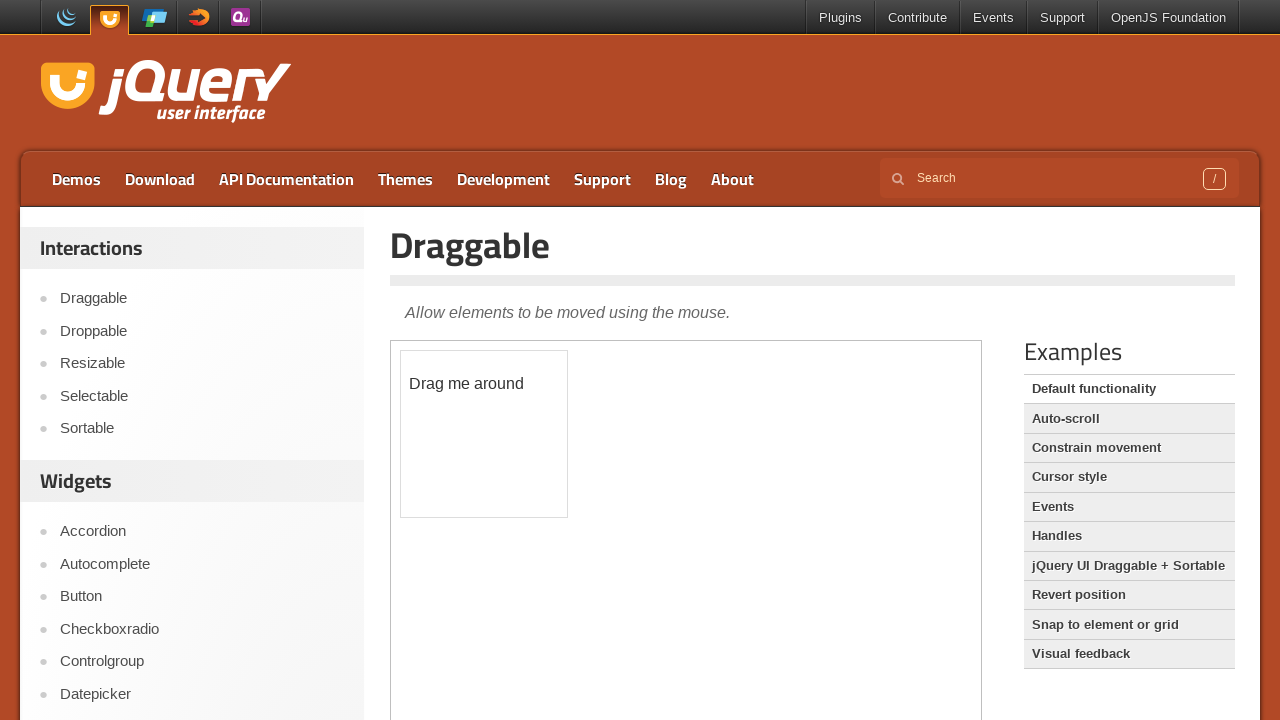

Dragged element 100 pixels horizontally and vertically at (584, 534)
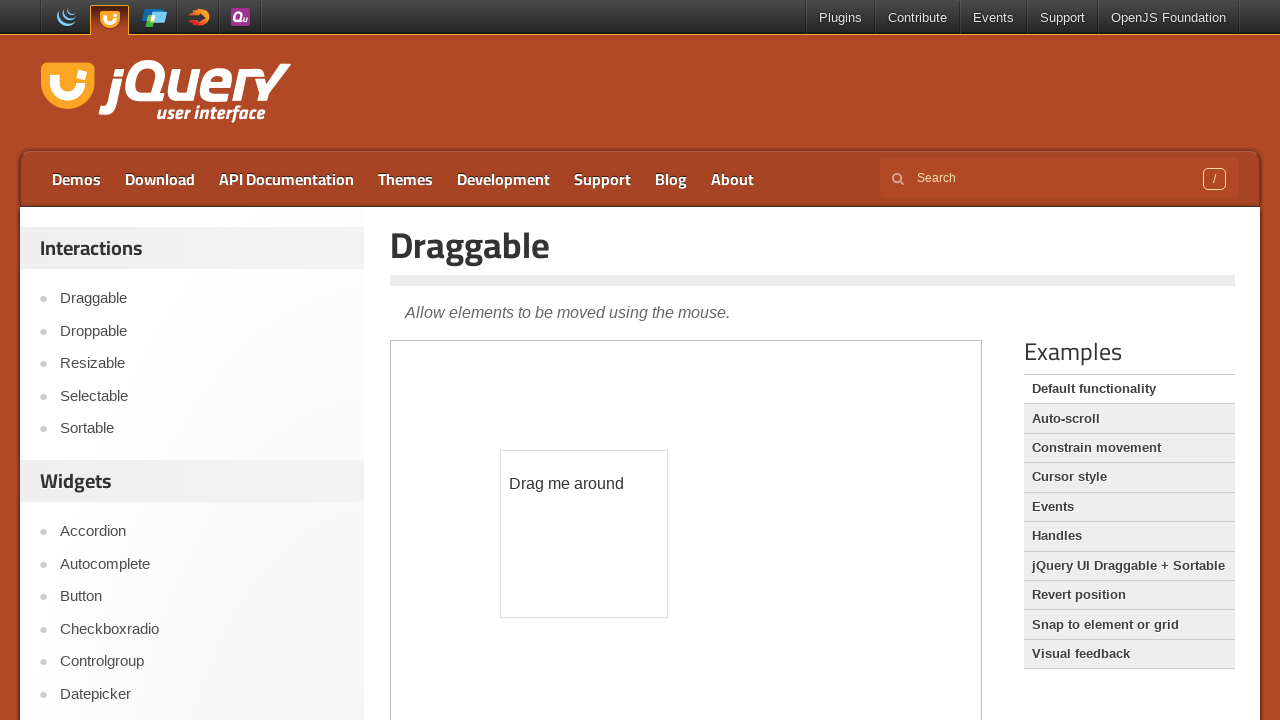

Released mouse button to complete drag operation at (584, 534)
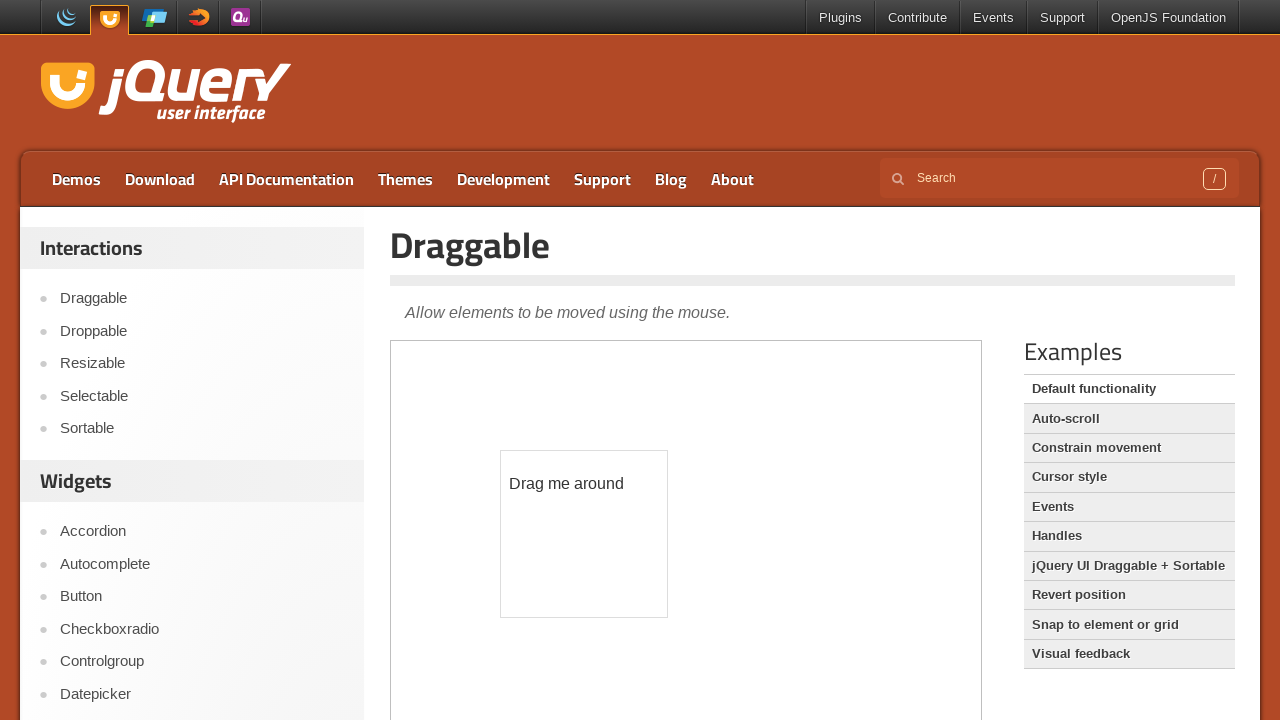

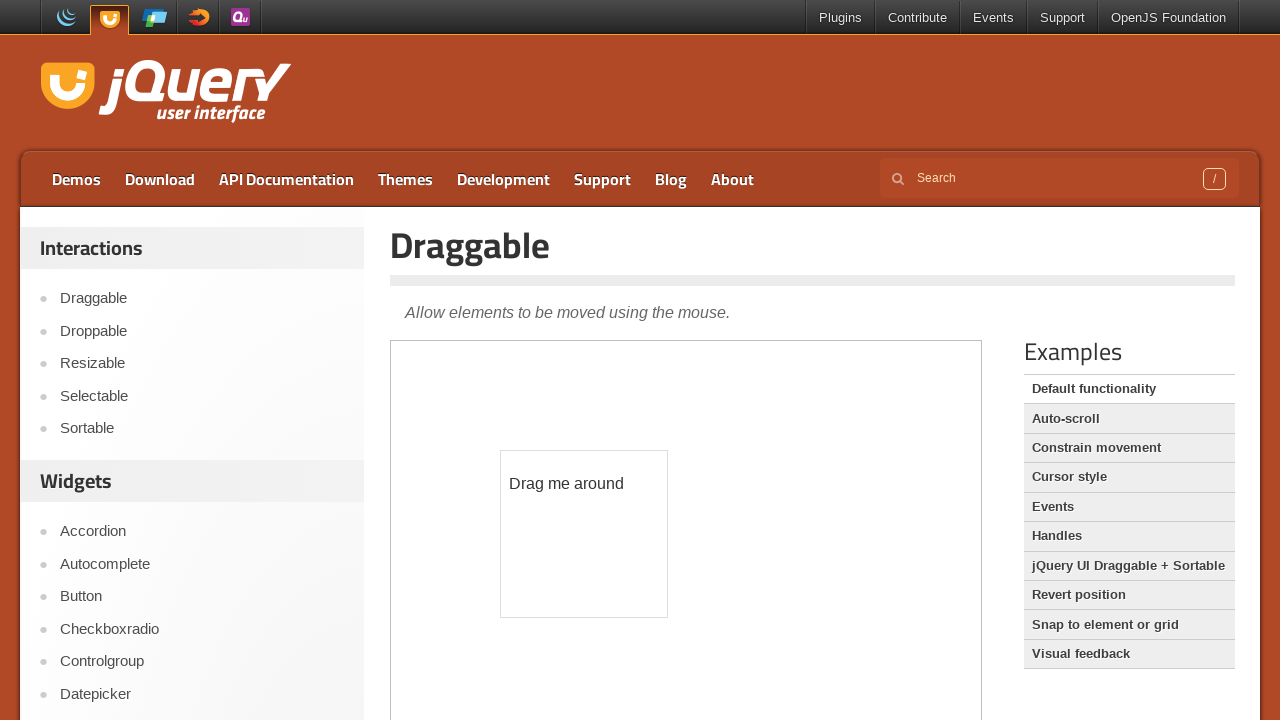